Navigates to a practice page and selects a specific checkbox with id 'code' from a list of language checkboxes

Starting URL: http://seleniumpractise.blogspot.com/2016/08/how-to-automate-radio-button-in.html

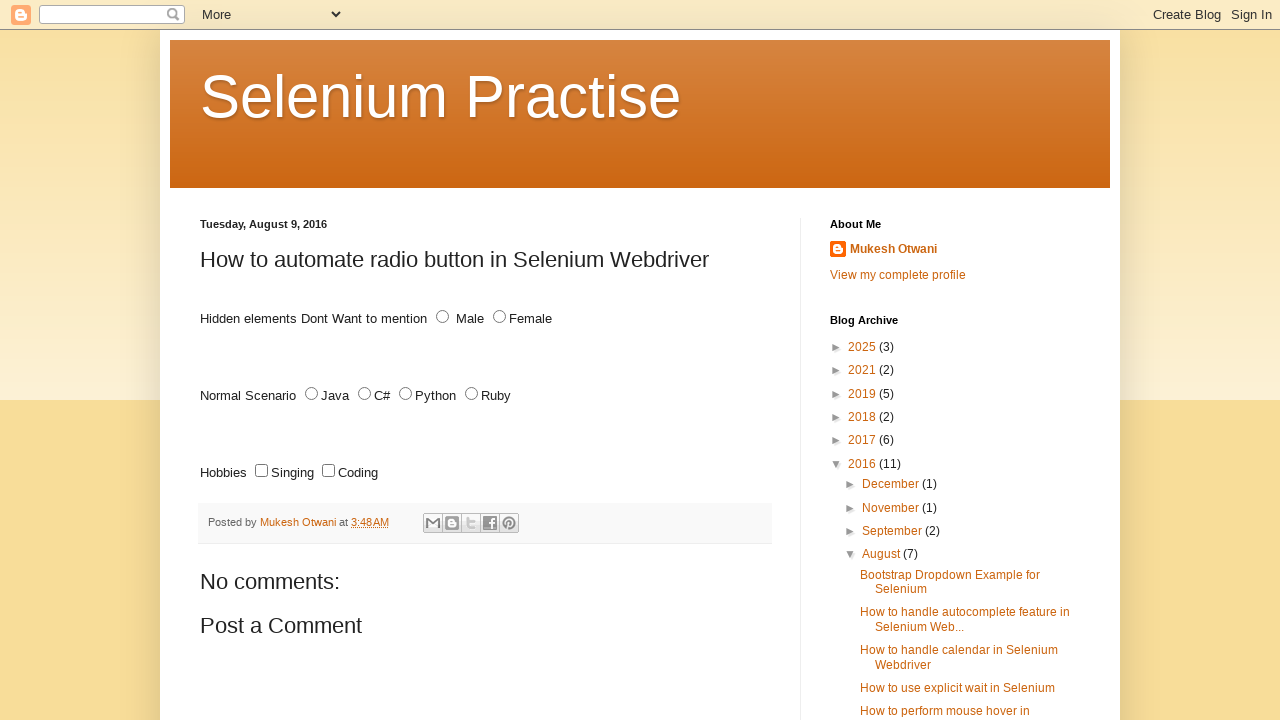

Navigated to practice page with checkbox elements
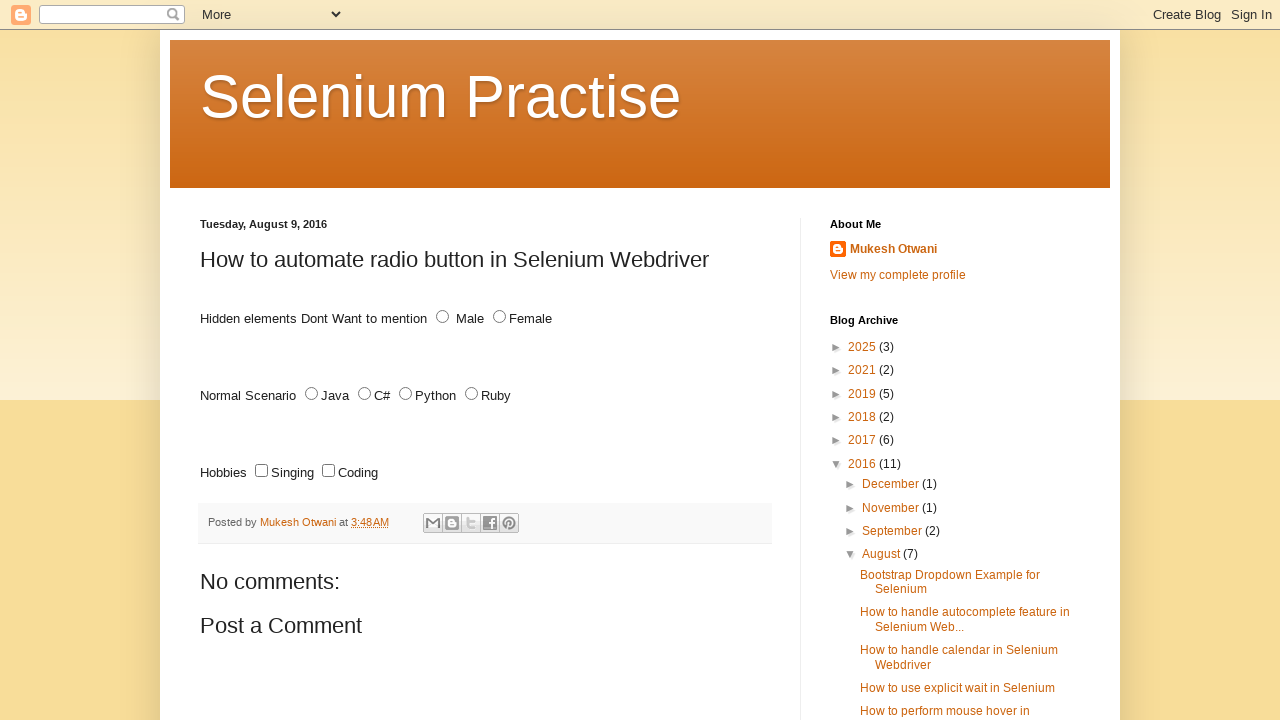

Located all language checkboxes on the page
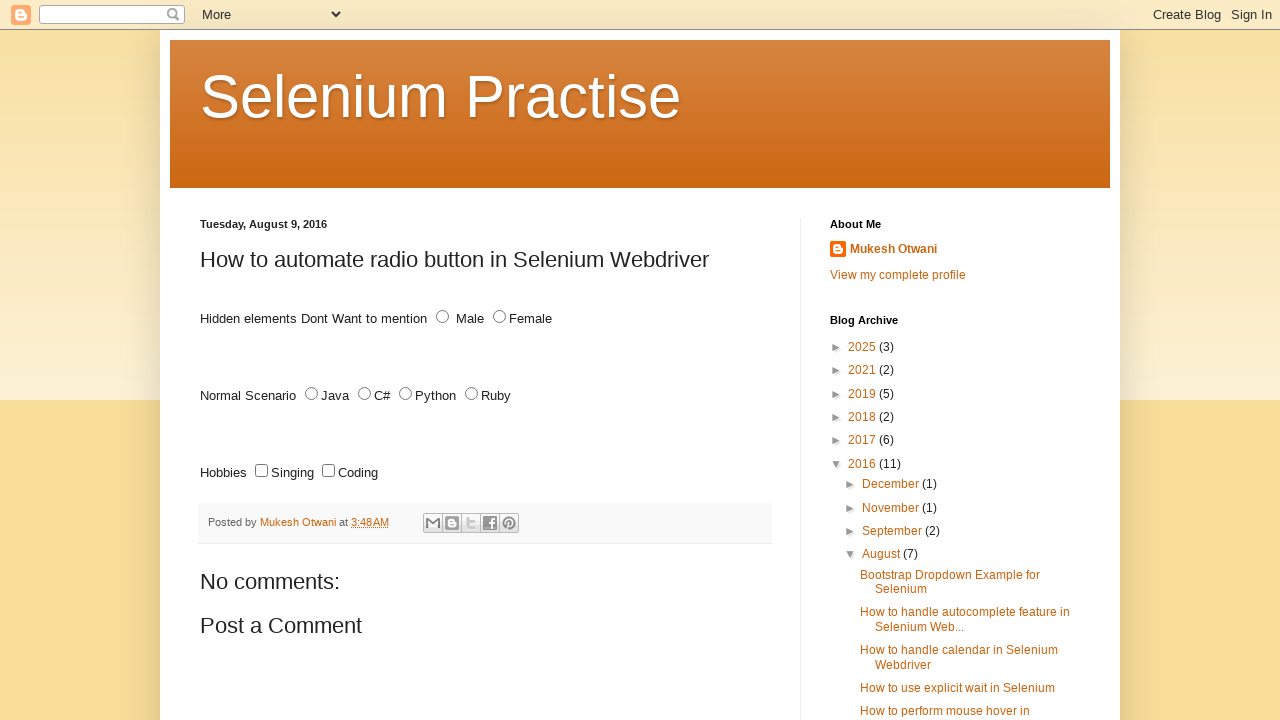

Retrieved checkbox id attribute: 'sing'
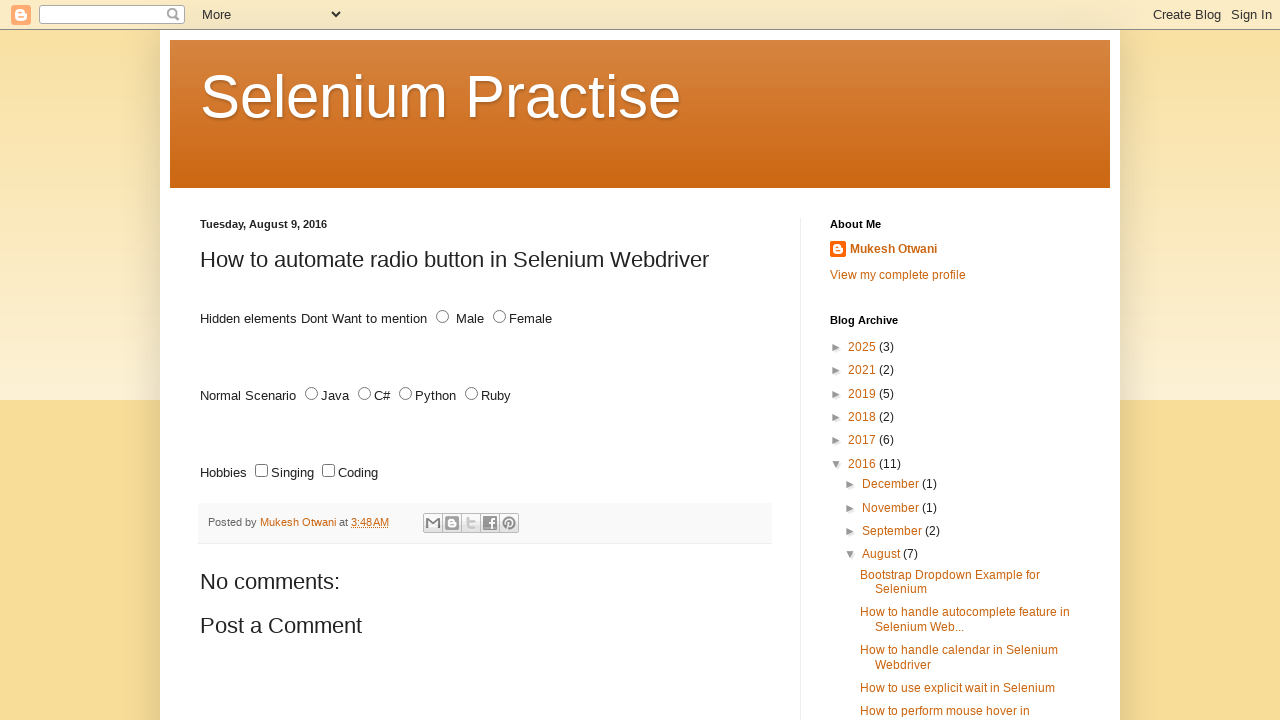

Retrieved checkbox id attribute: 'code'
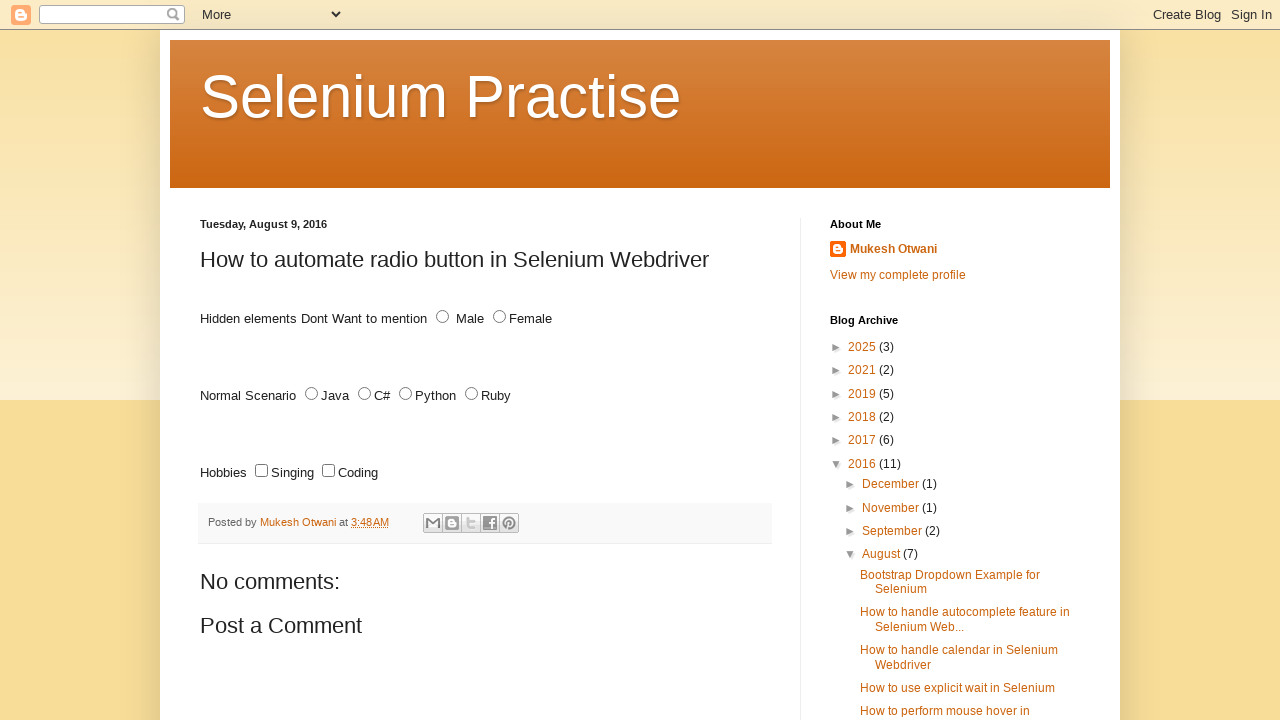

Clicked checkbox with id='code' at (328, 471) on xpath=//input[@name='lang' and @type='checkbox'] >> nth=1
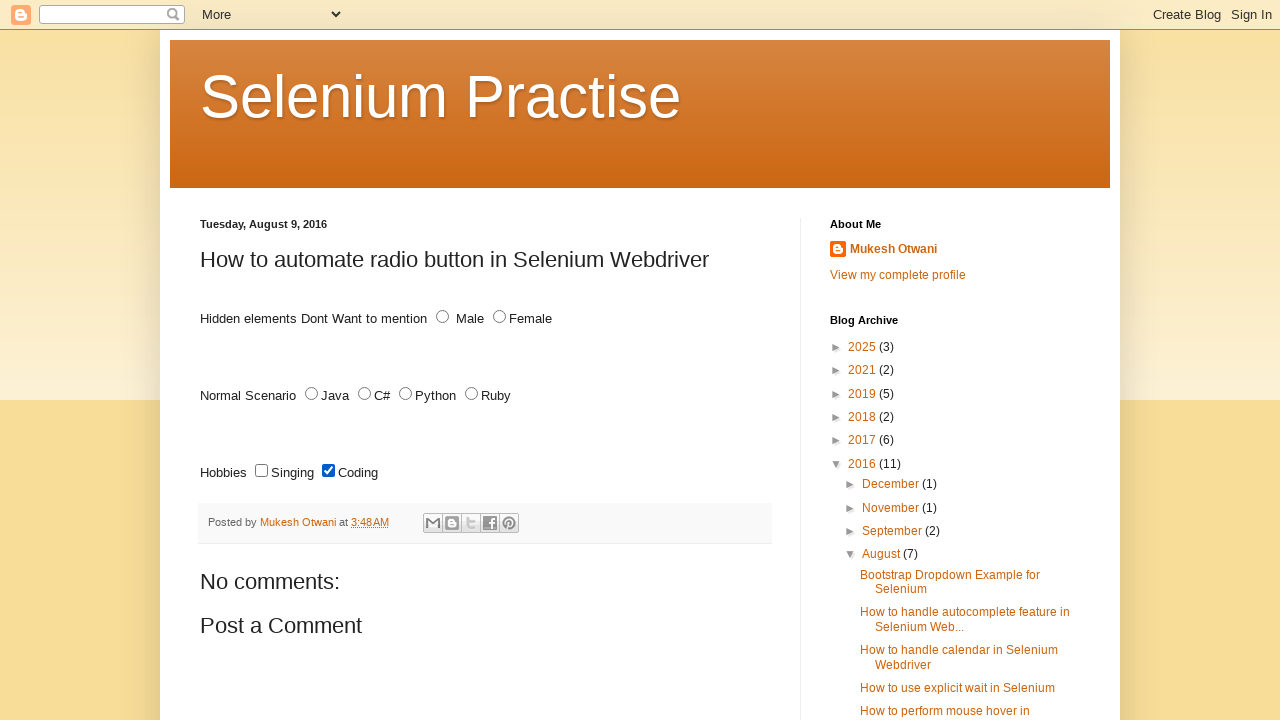

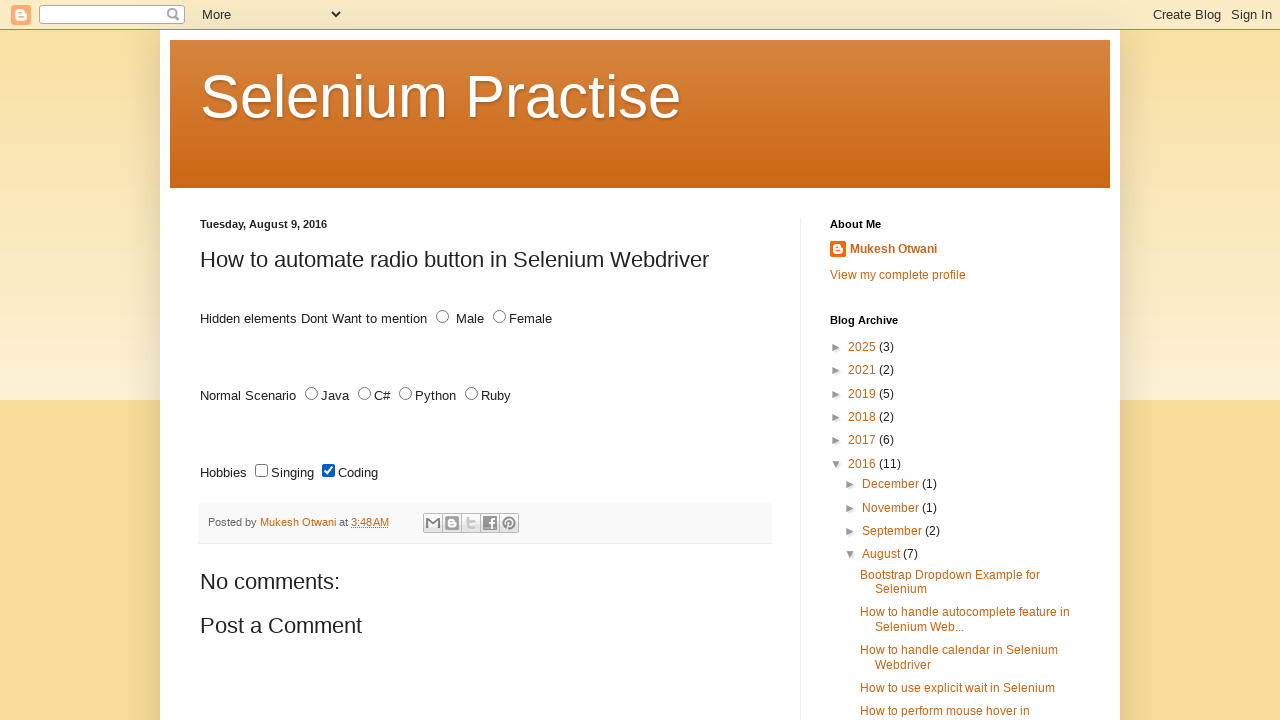